Tests dynamic form controls by enabling and disabling a text input field and verifying the state changes

Starting URL: https://the-internet.herokuapp.com/dynamic_controls

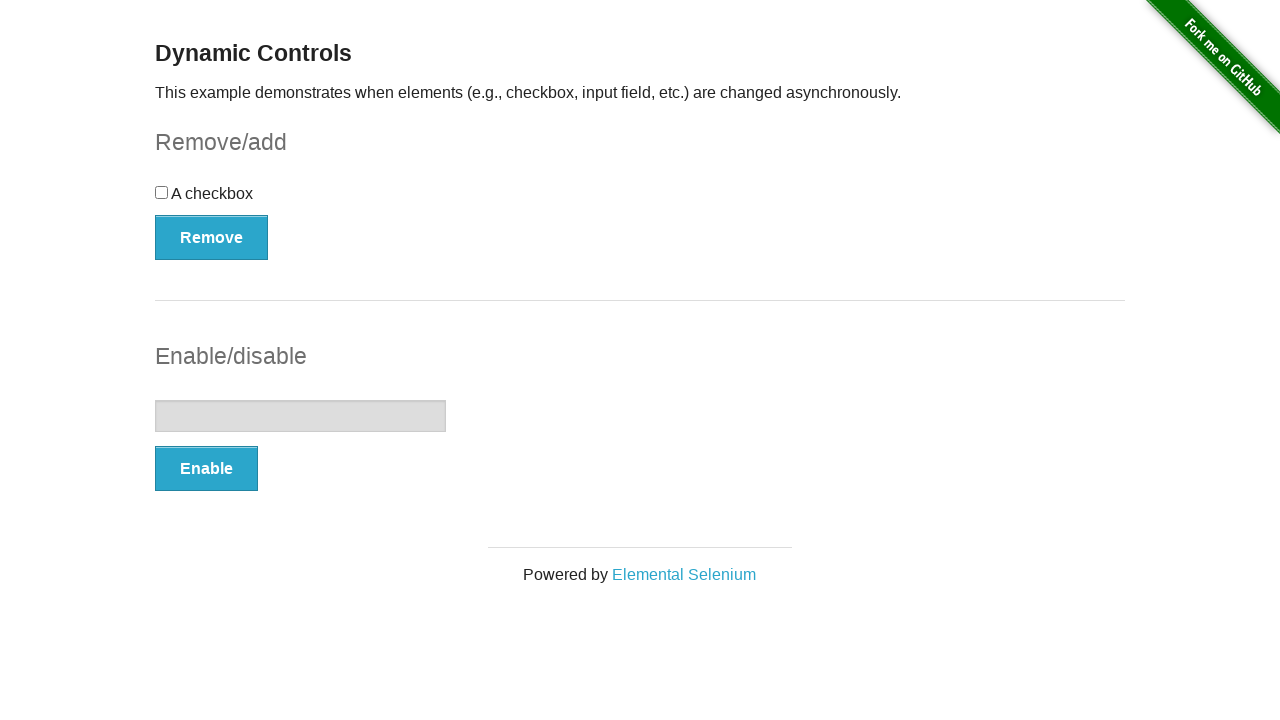

Navigated to dynamic controls page
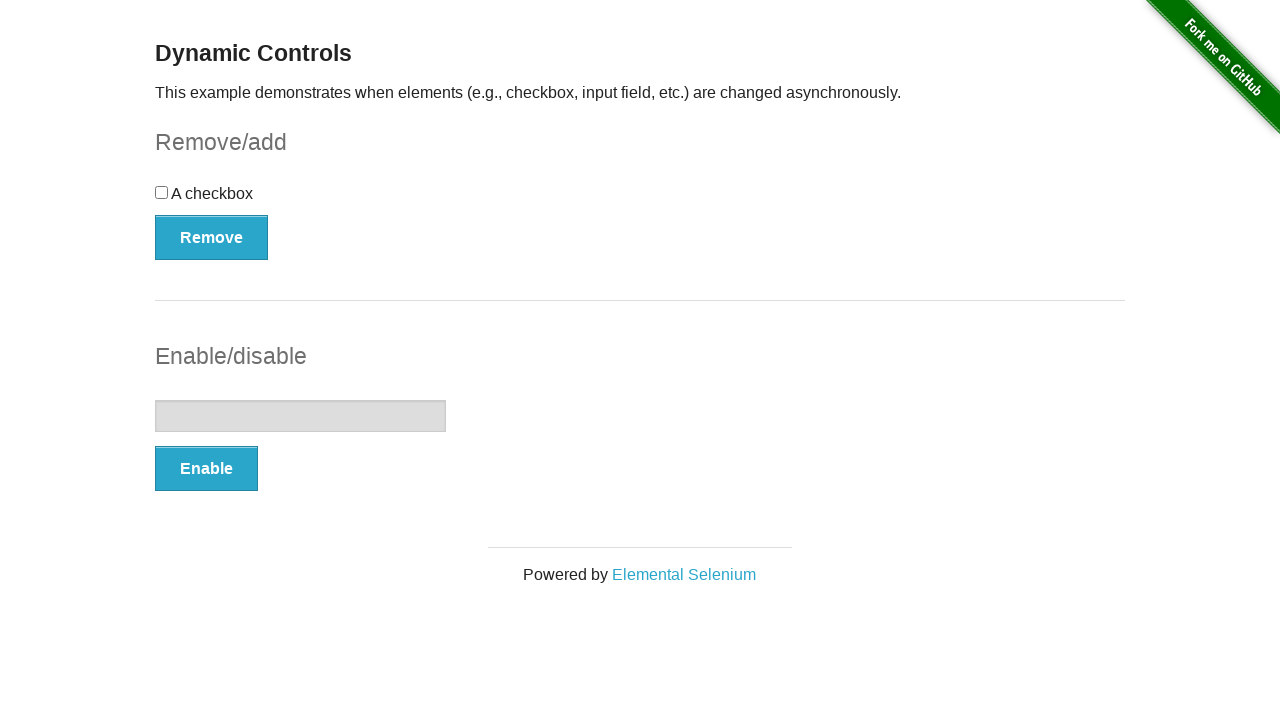

Clicked Enable button at (206, 469) on button:has-text('Enable')
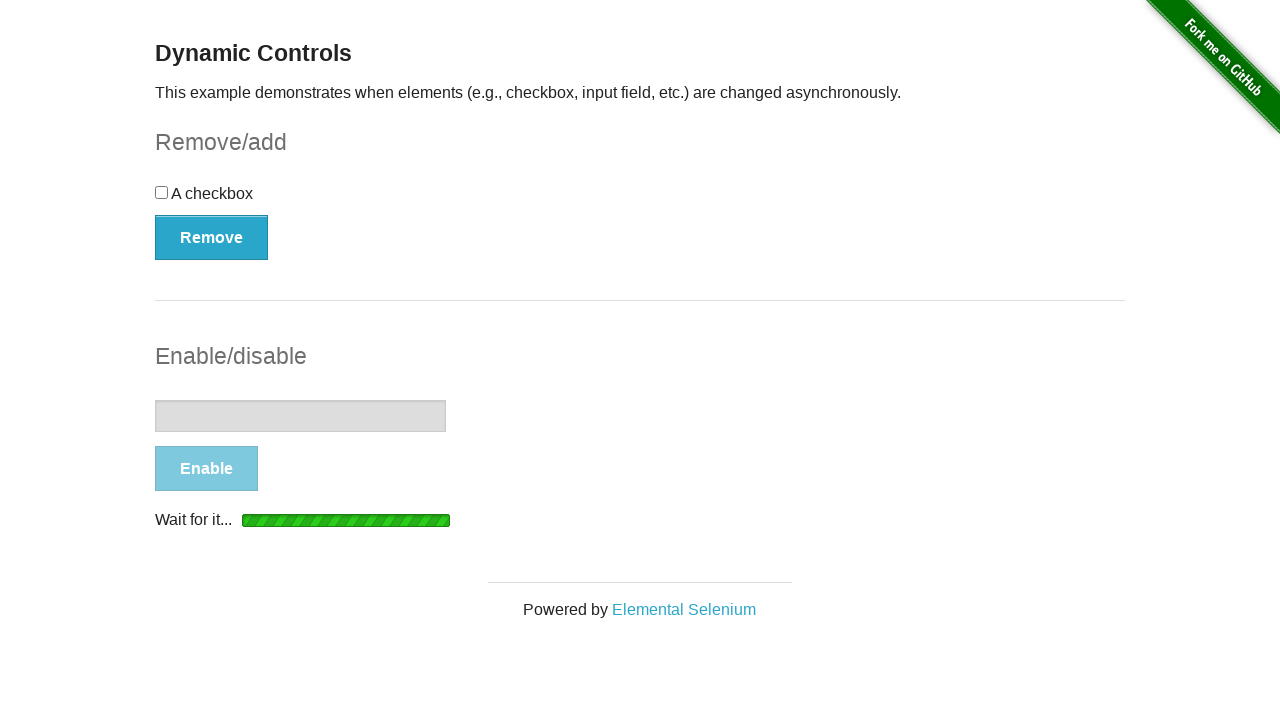

Enabled message appeared
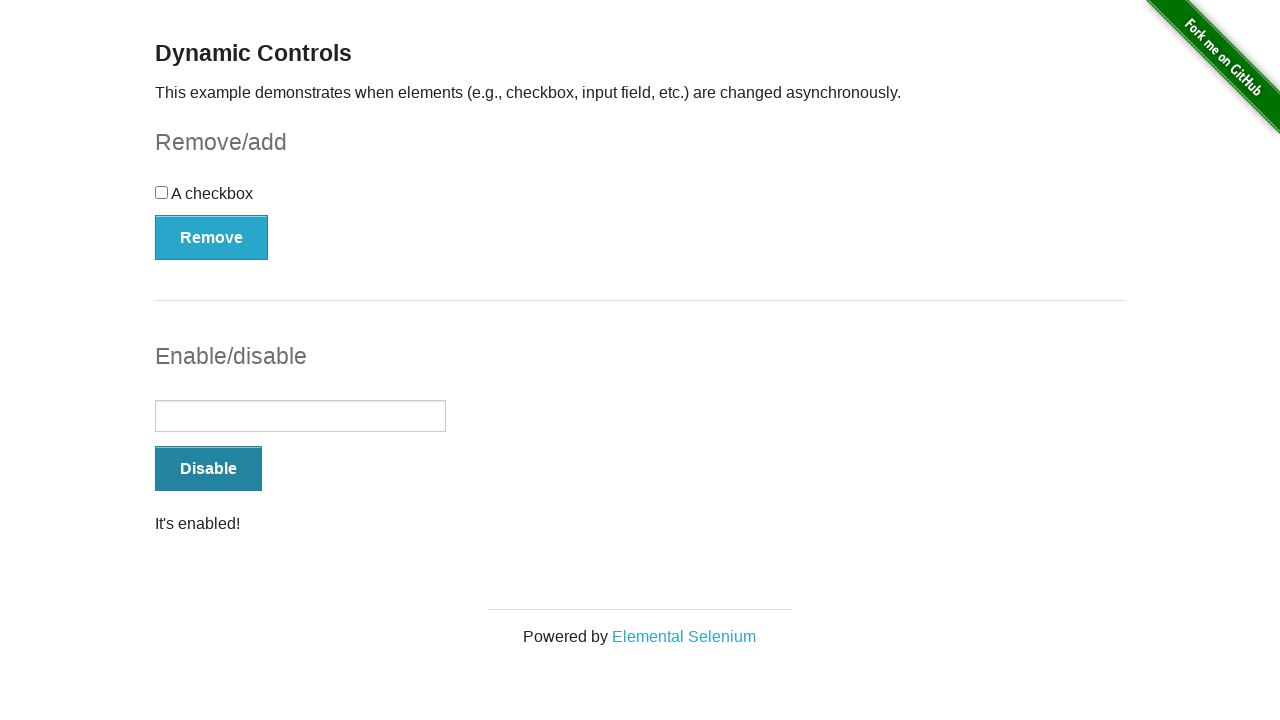

Located text input field
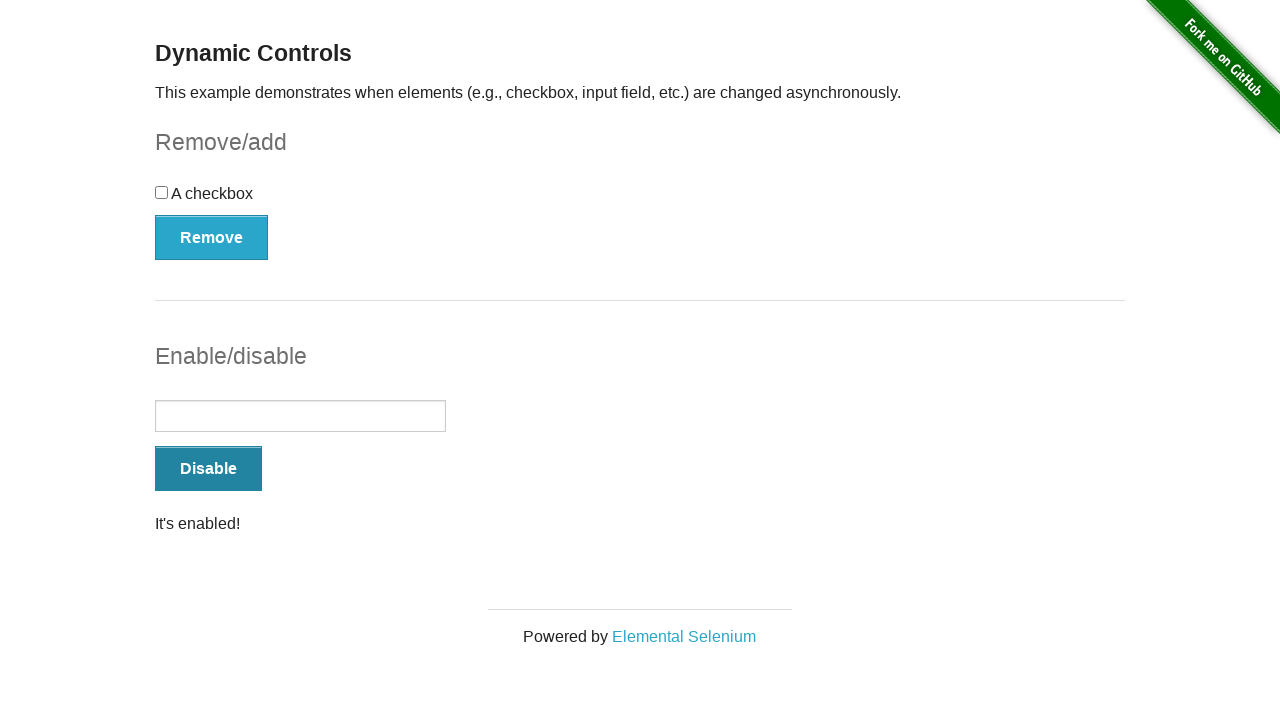

Verified text input field is enabled
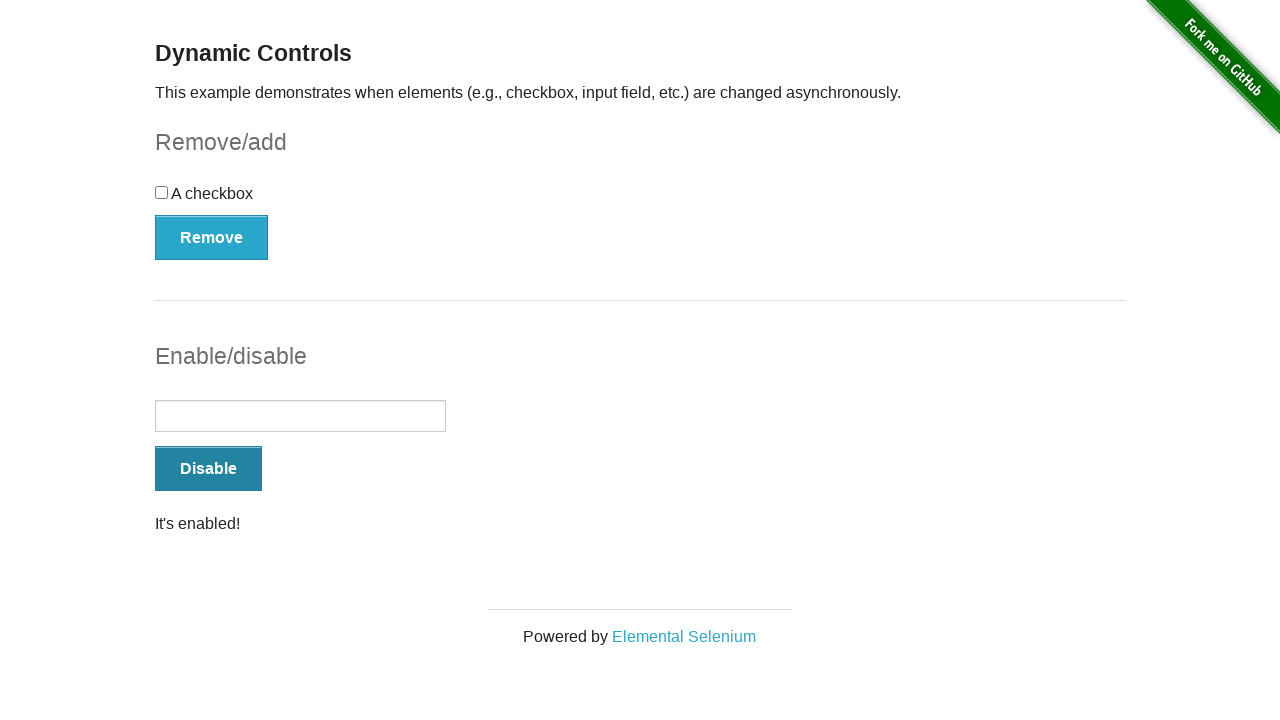

Clicked Disable button at (208, 469) on button:has-text('Disable')
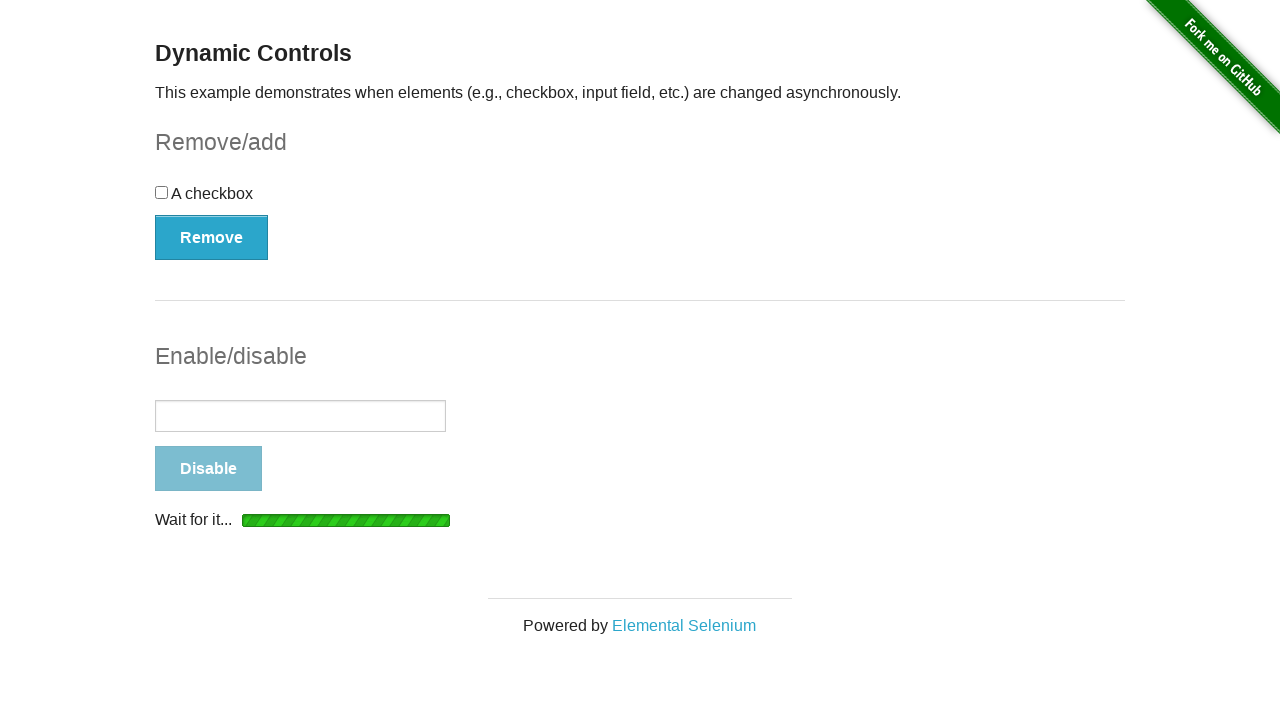

Disabled message appeared
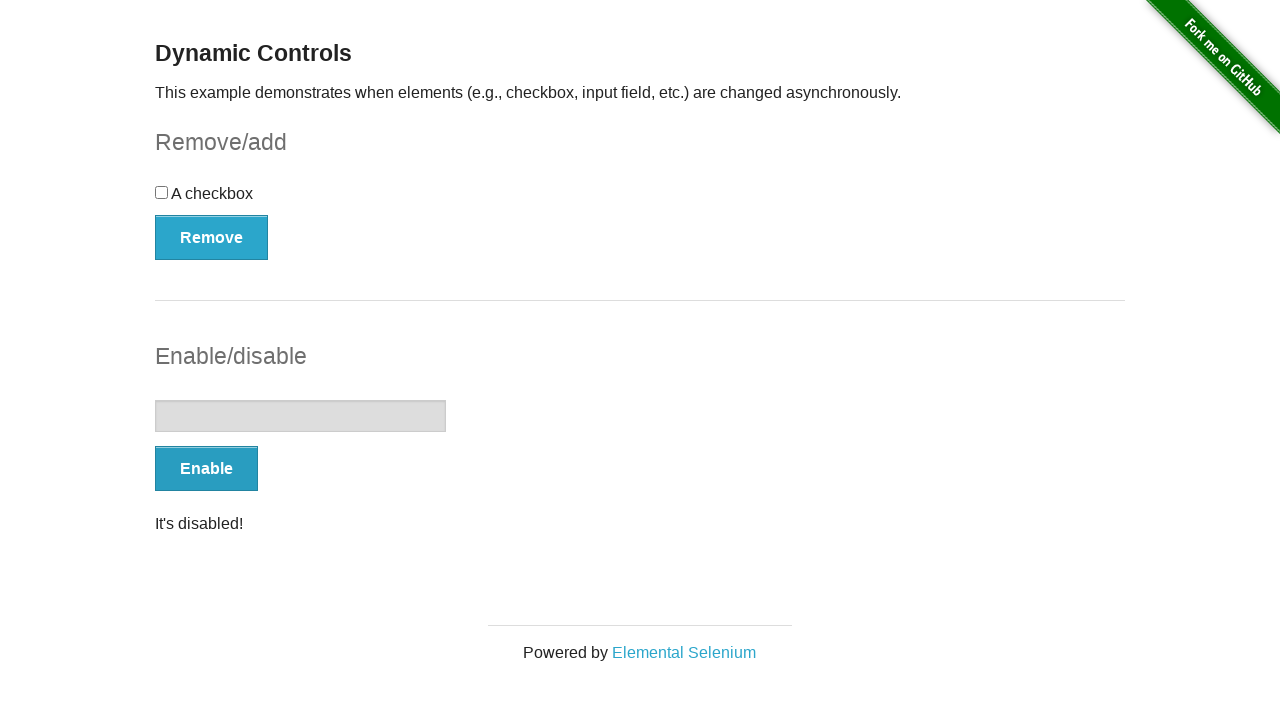

Verified text input field is disabled
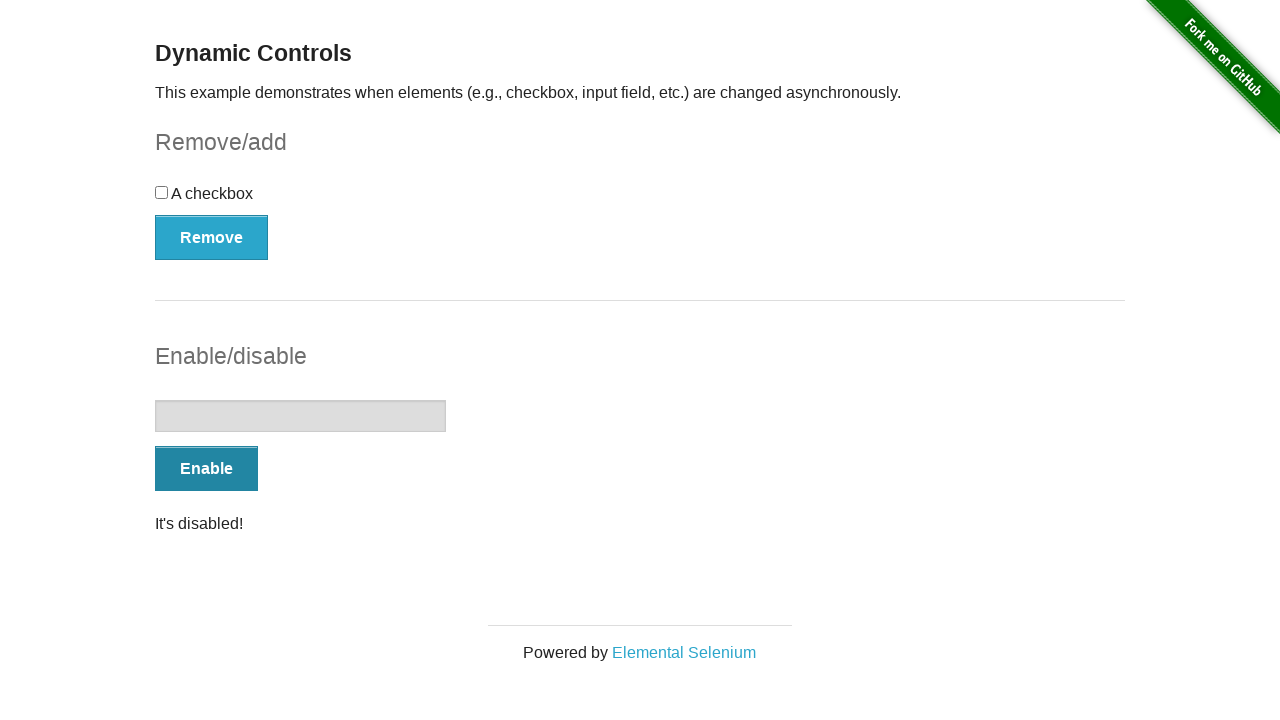

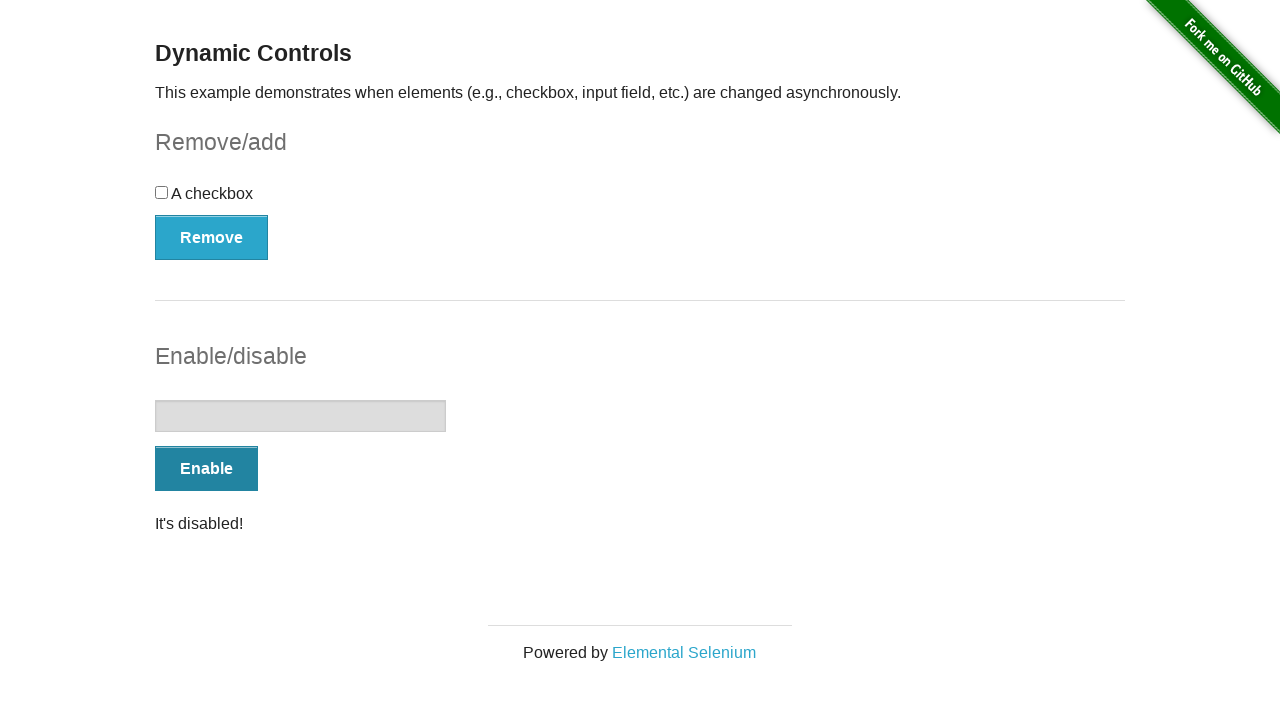